Tests the Clubs page functionality by clicking on Clubs link, verifying club information displays correctly, then navigating to BH Pegasus club to verify detailed club information including club nights, match nights, and contact details.

Starting URL: http://rdomloge.entrydns.org:81/static/html/index.html

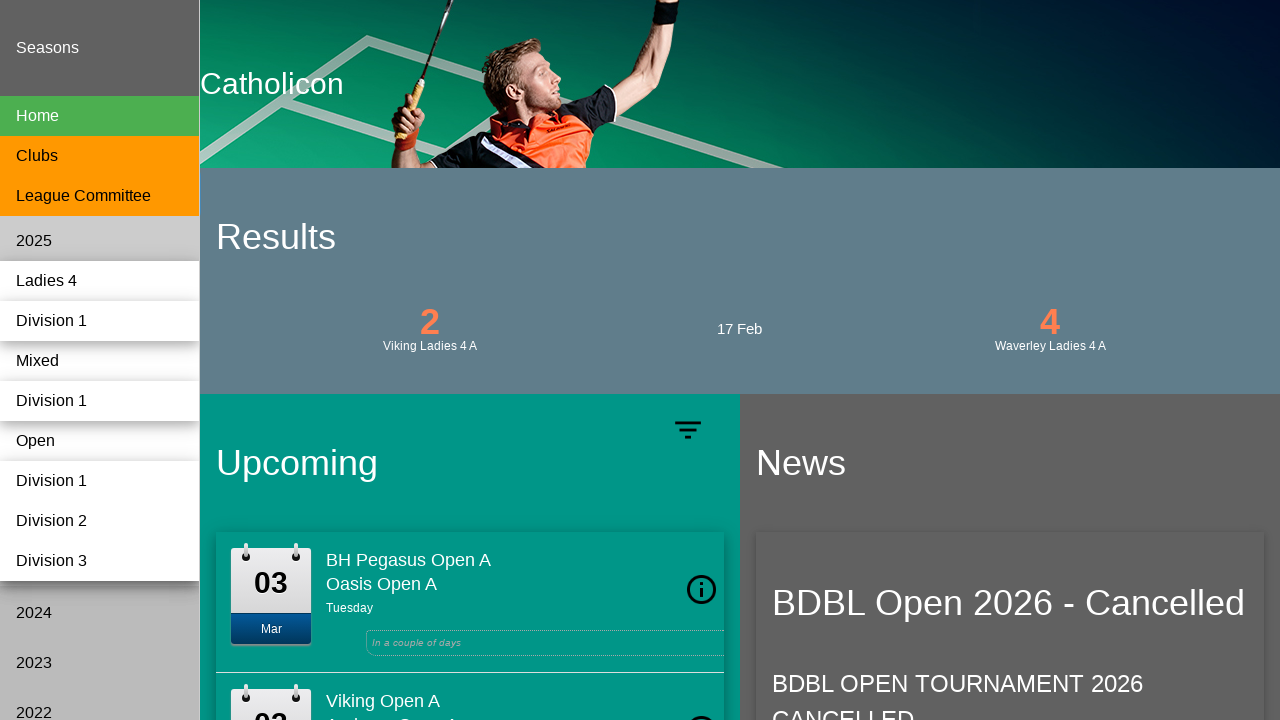

Clicked on Clubs link at (100, 156) on text=Clubs
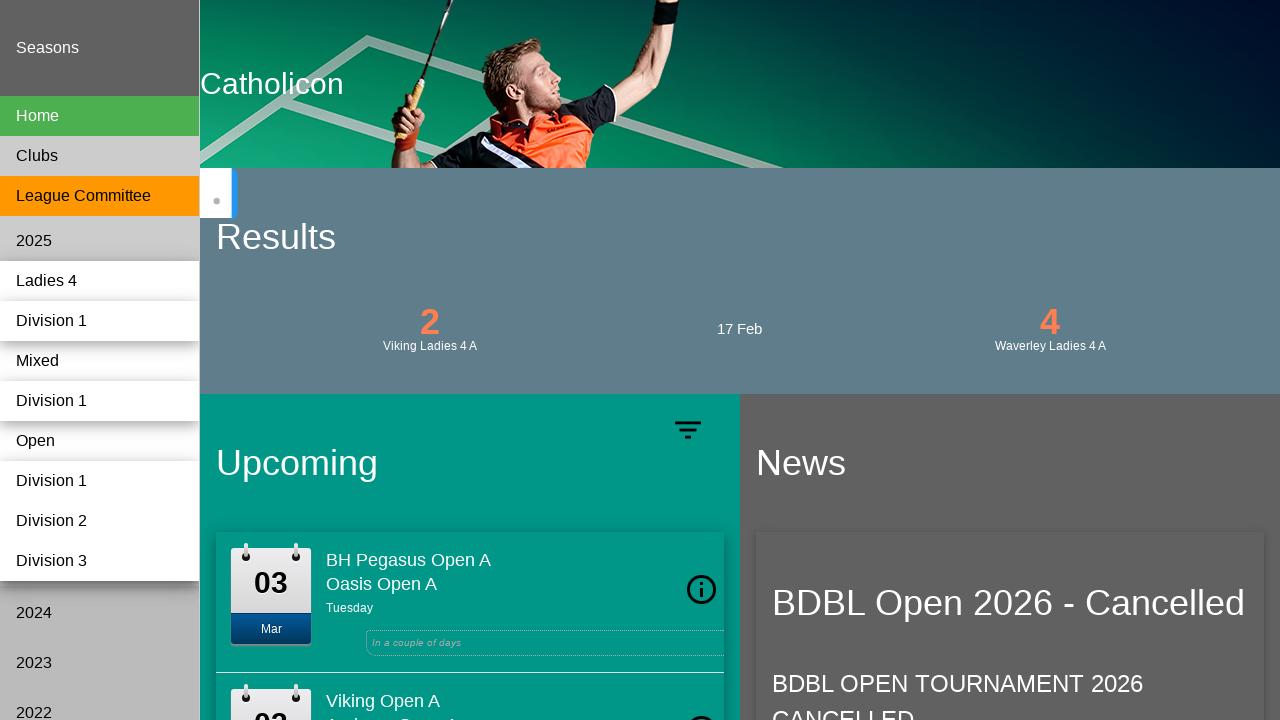

Clubs content loaded
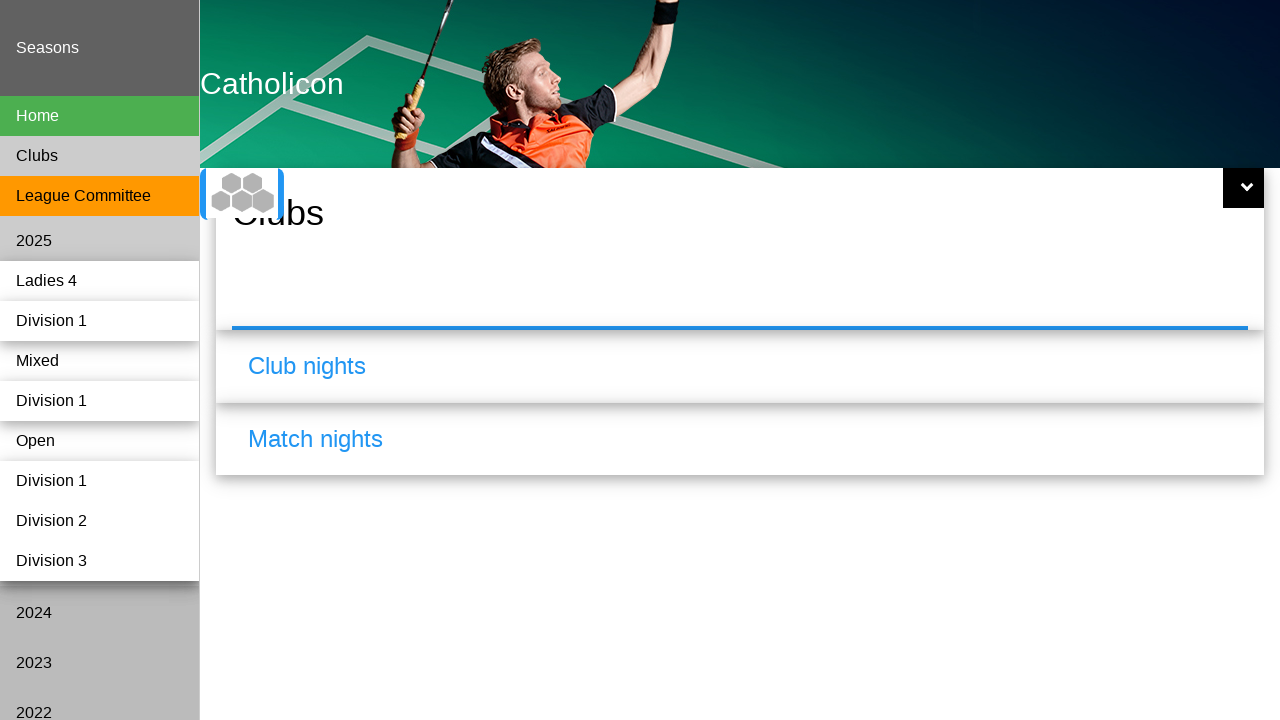

Club information displayed on page
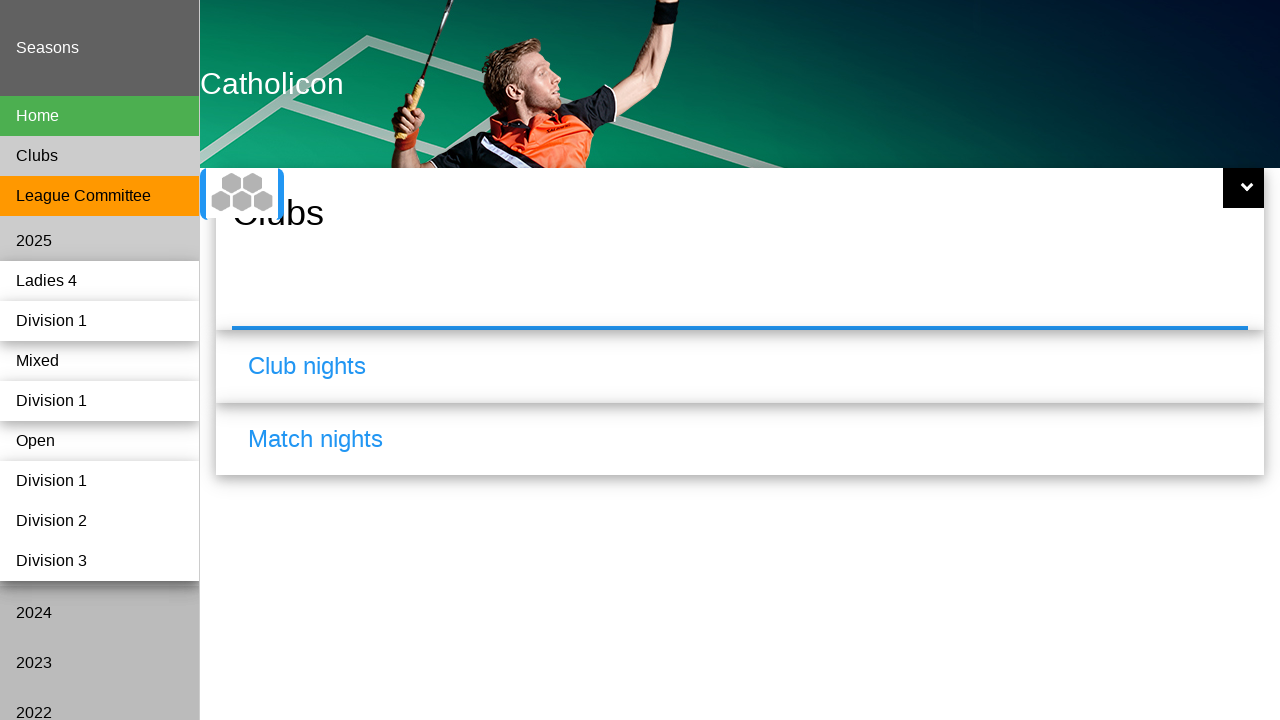

Clicked on black navigation/expand button at (1244, 188) on .w3-black
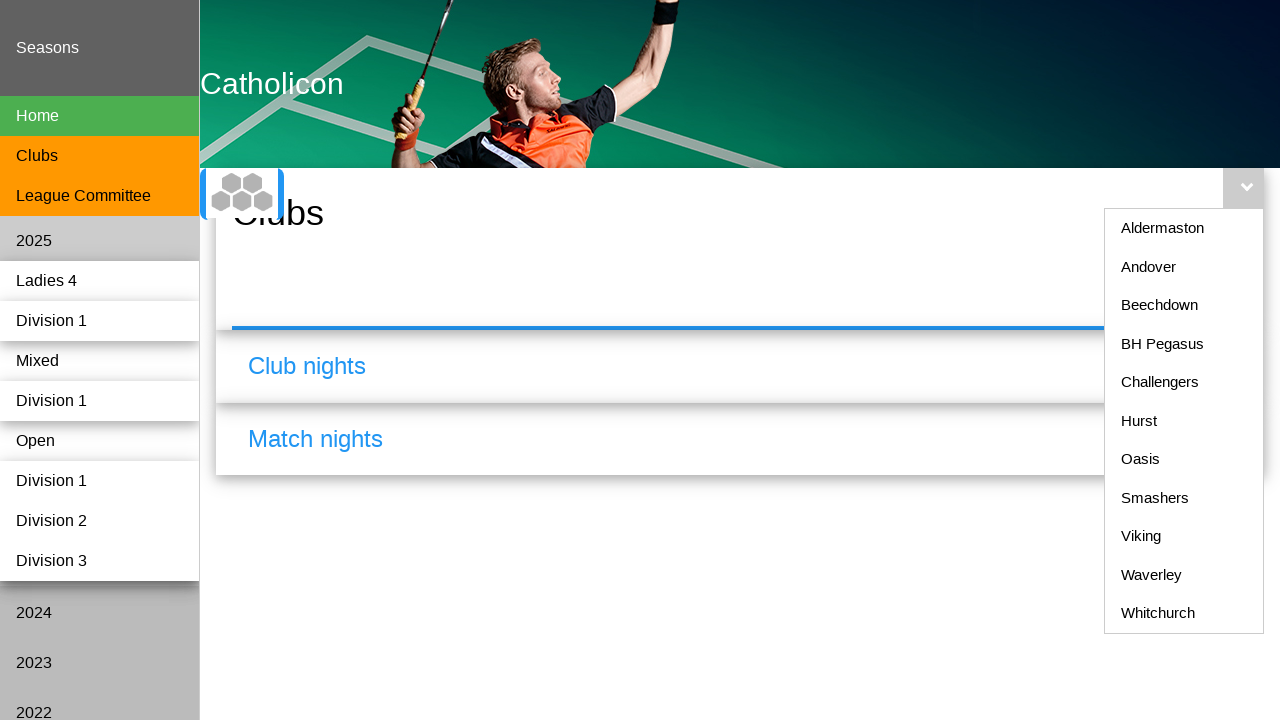

Clicked on BH Pegasus club link at (1184, 344) on text=BH Pegasus
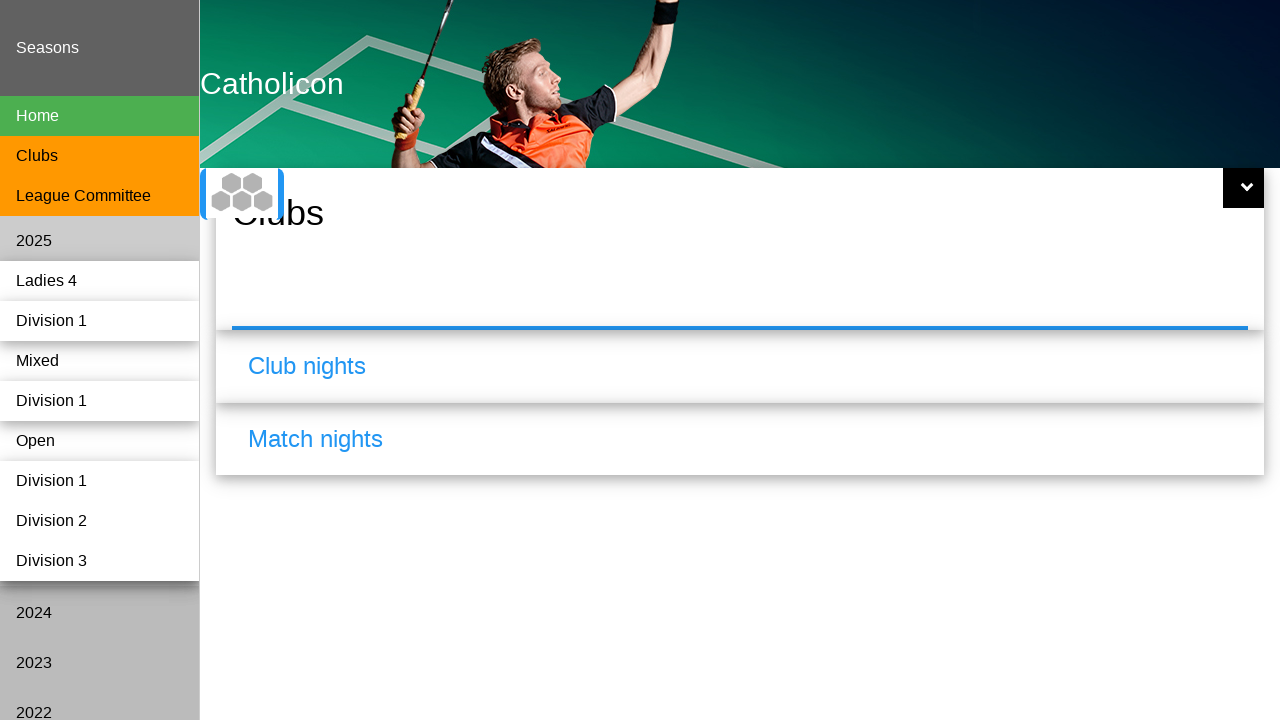

BH Pegasus club details loaded including club nights, match nights, and contact information
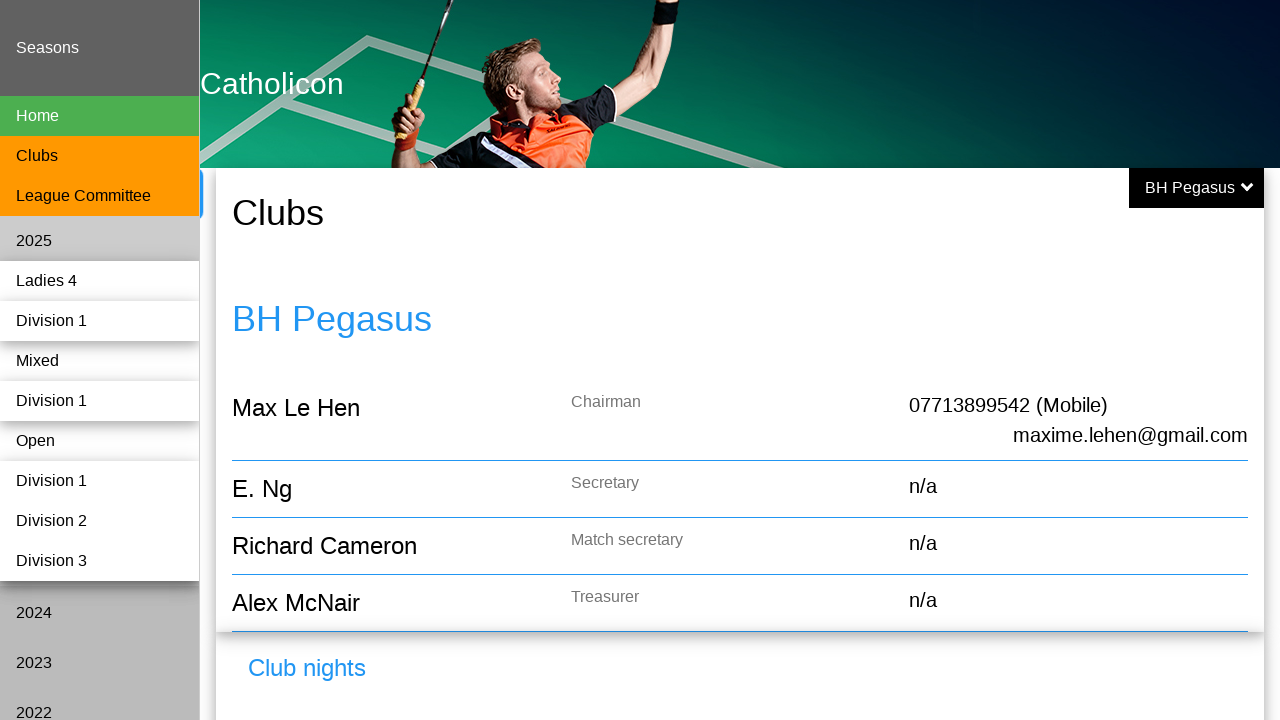

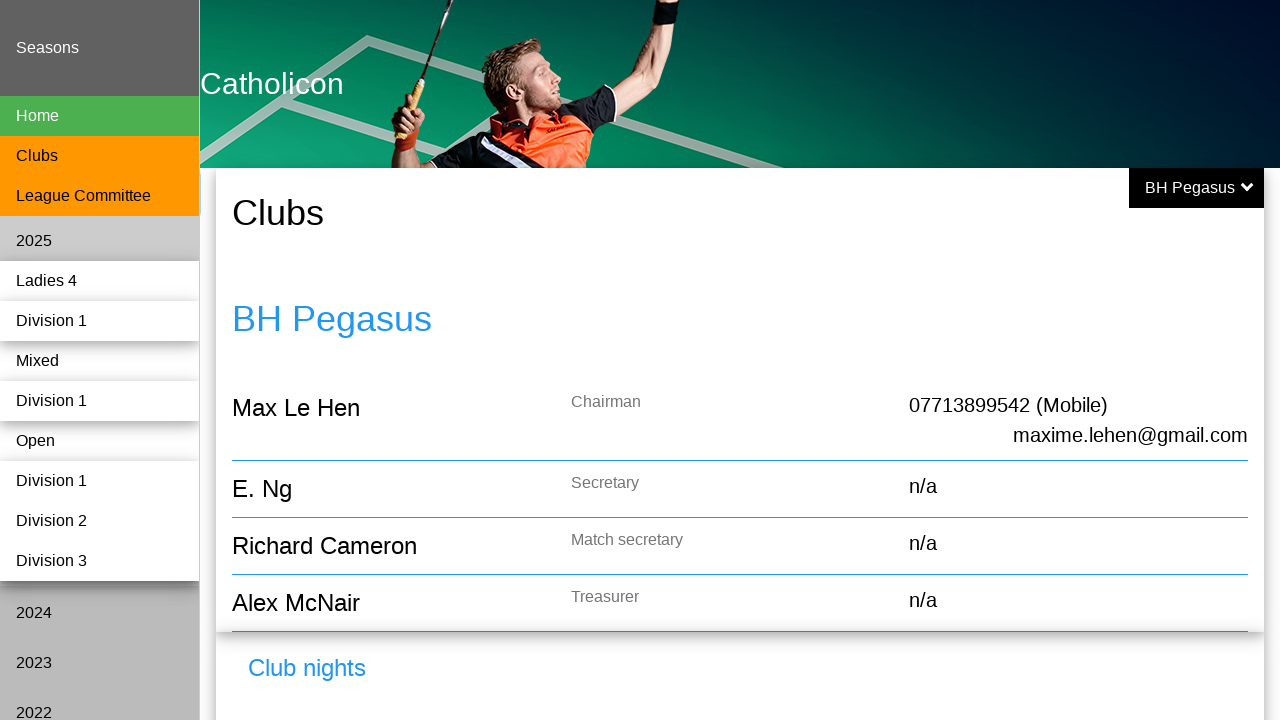